Tests error handling when sides violate triangle inequality with second side too large

Starting URL: https://testpages.eviltester.com/styled/apps/triangle/triangle001.html

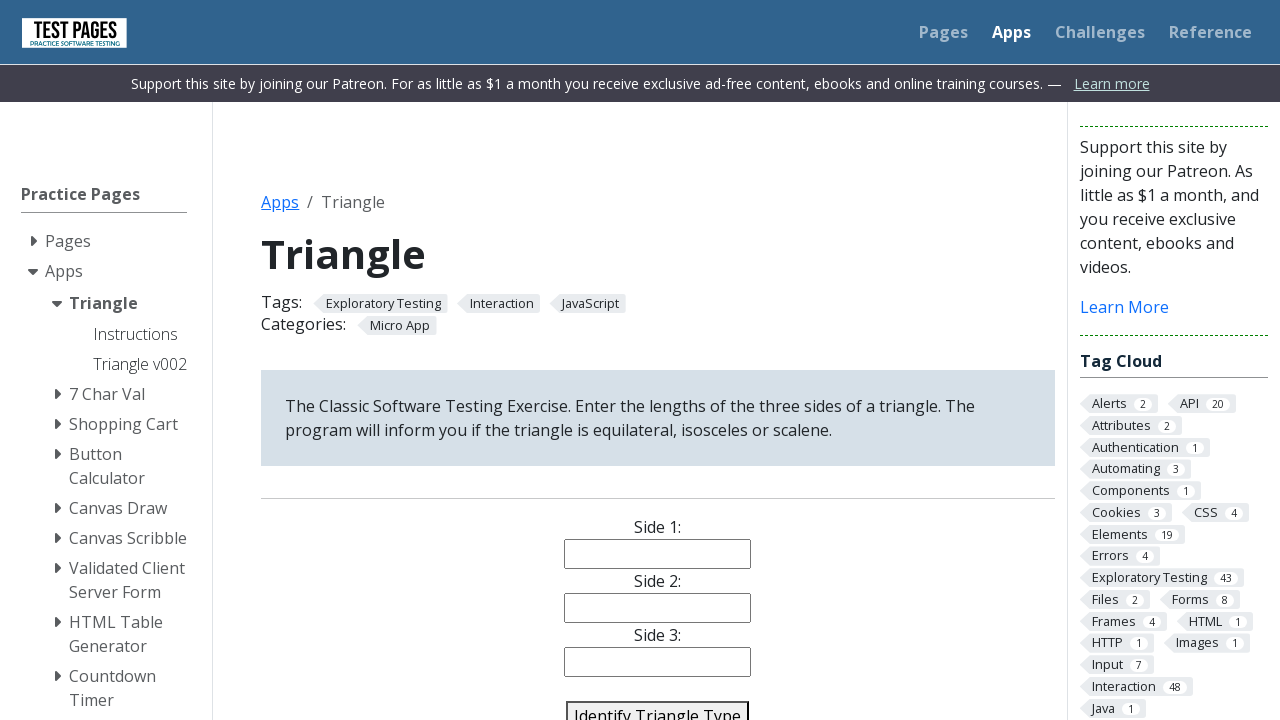

Entered side 1 value: 1 on #side1
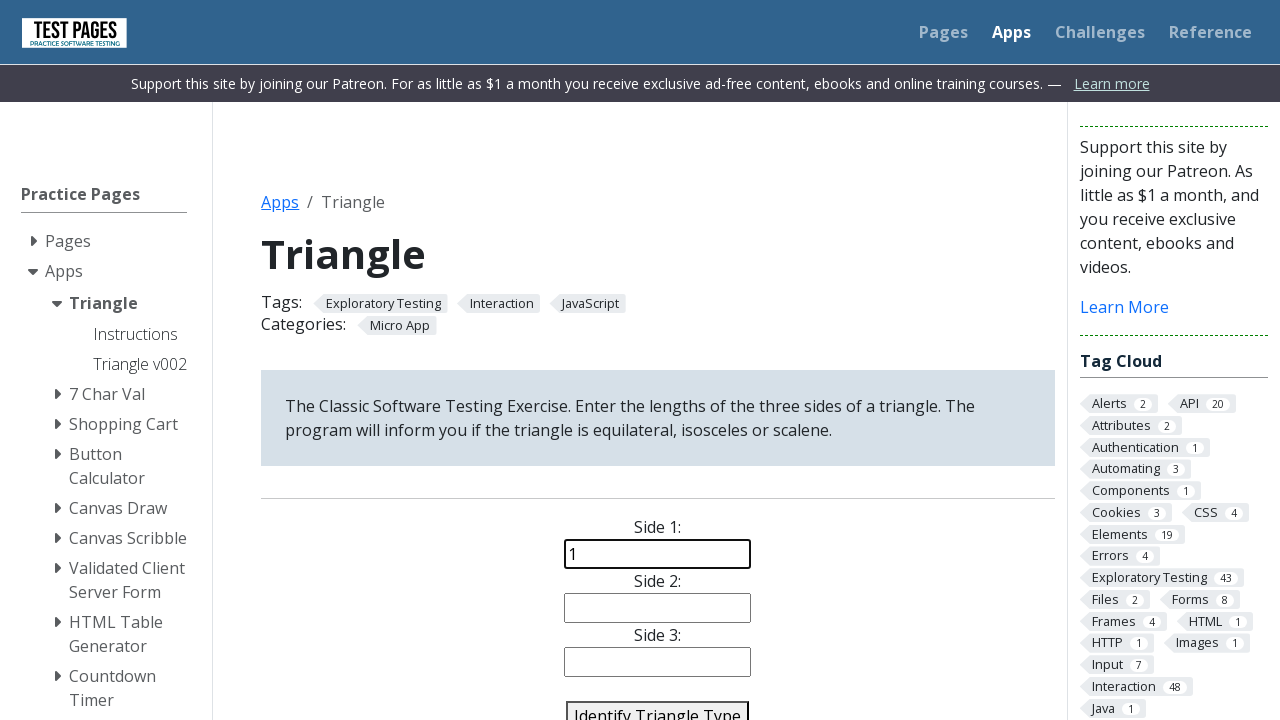

Entered side 2 value: 7 (violates triangle inequality) on #side2
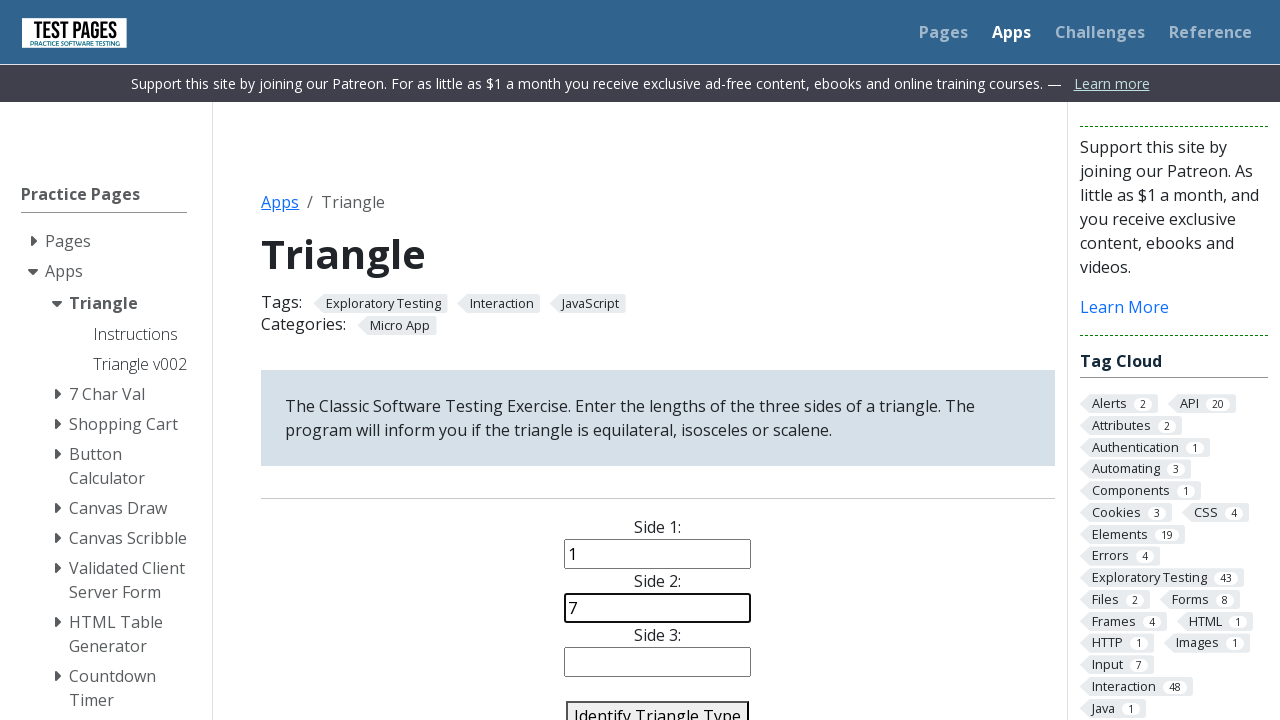

Entered side 3 value: 1 on #side3
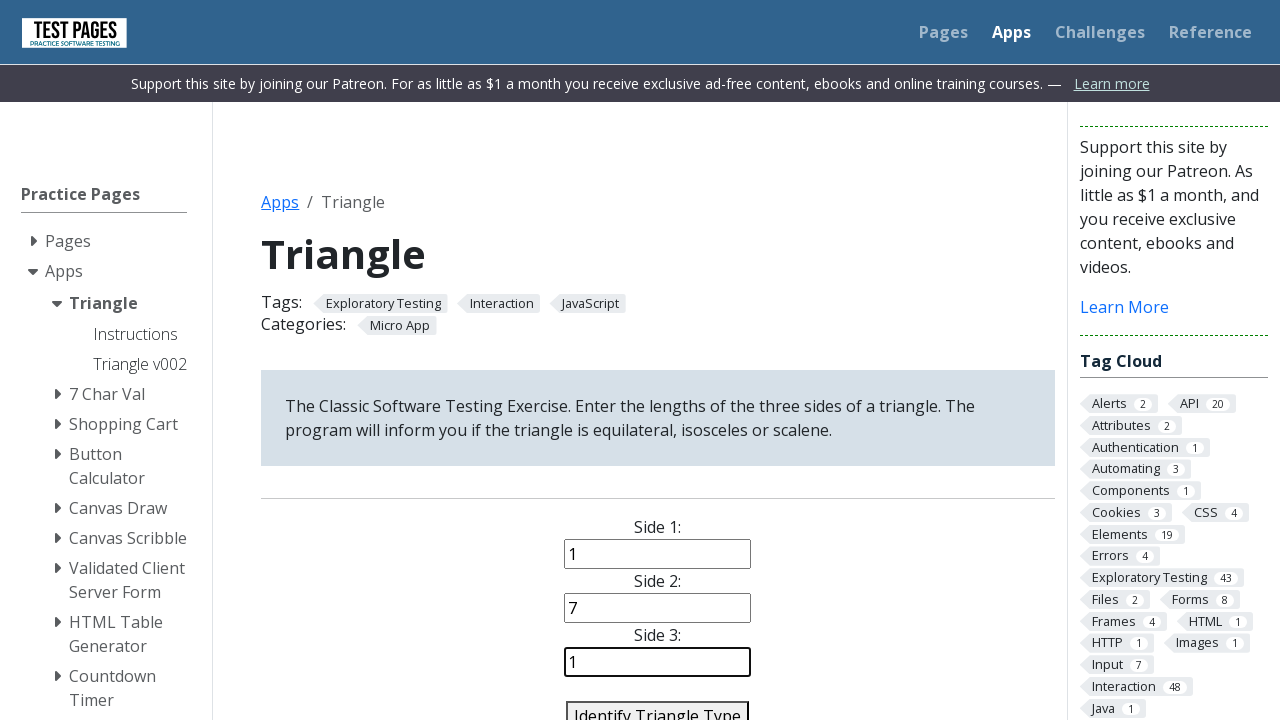

Clicked identify button to check triangle validity at (658, 705) on #identify-triangle-action
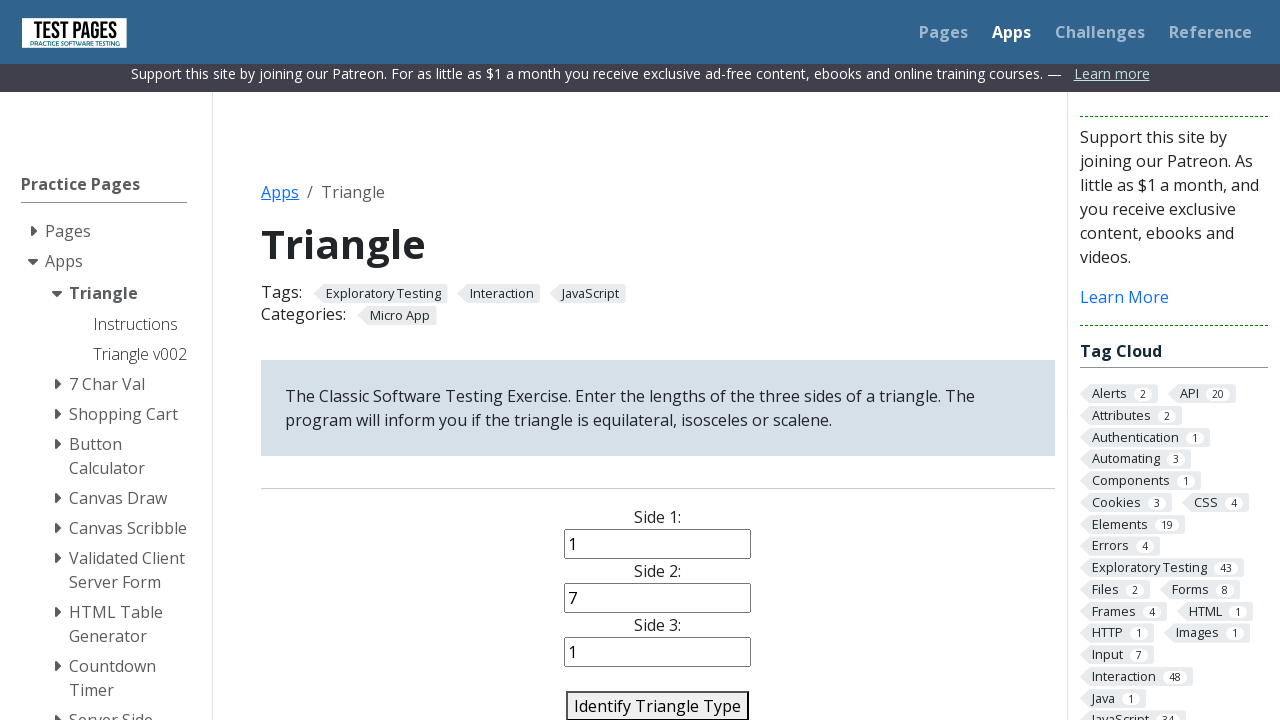

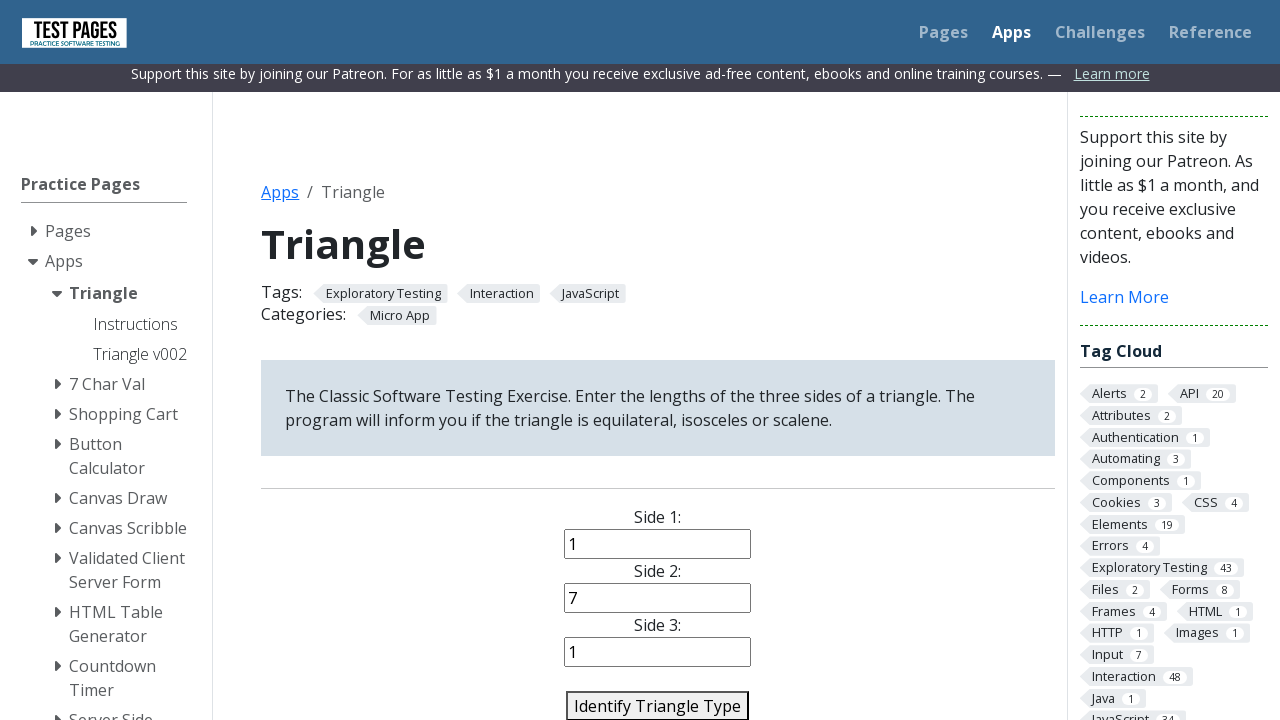